Calculates the sum of two numbers displayed on the page and selects the result from a dropdown menu before submitting the form

Starting URL: http://suninjuly.github.io/selects1.html

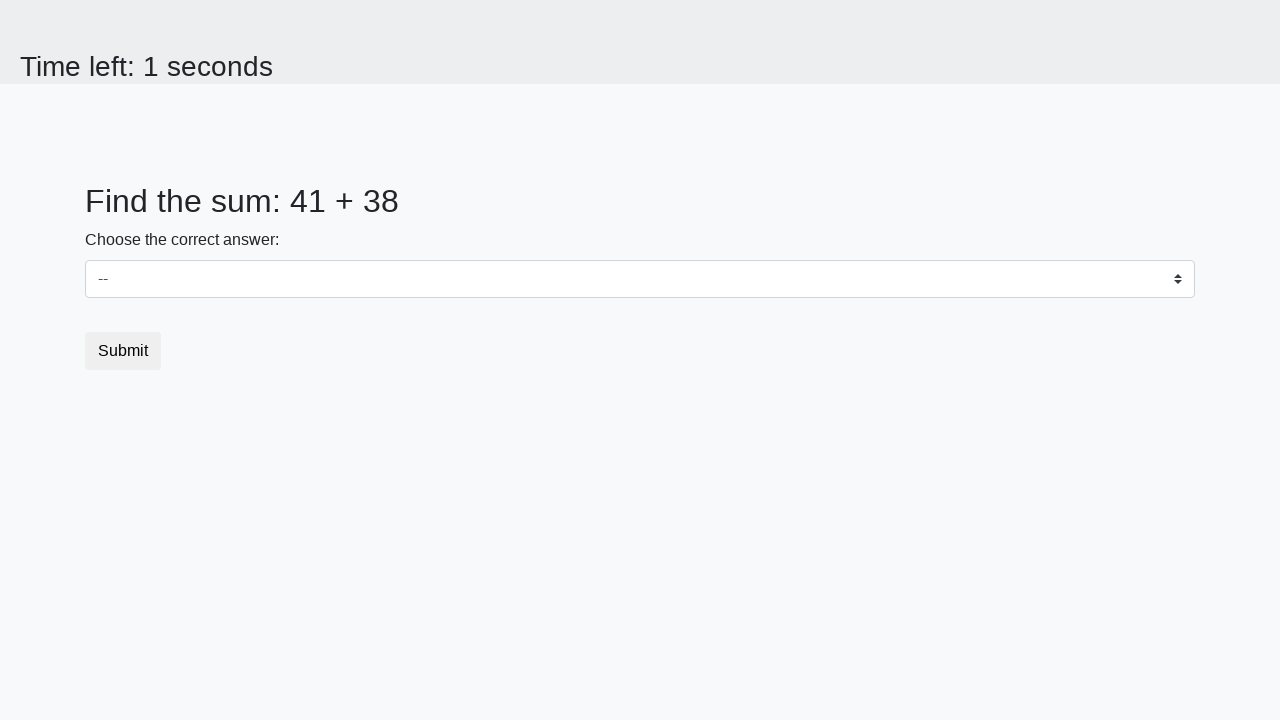

Located first number element (#num1)
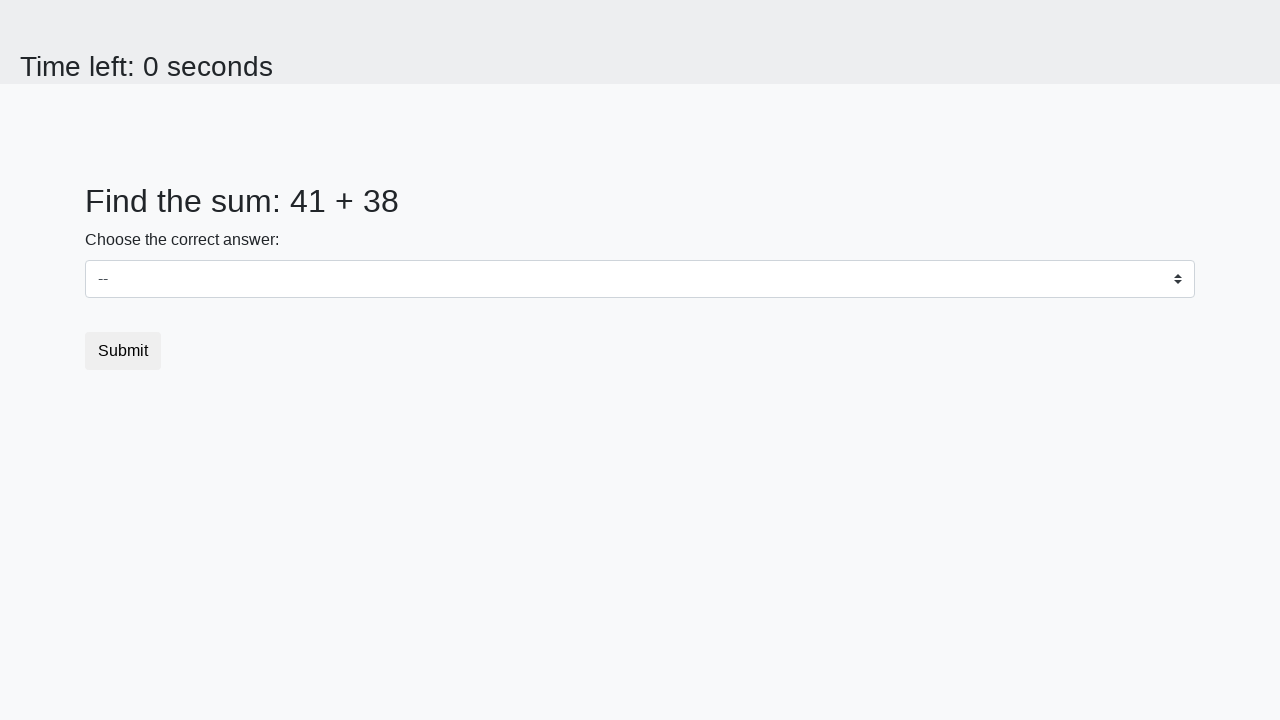

Located second number element (#num2)
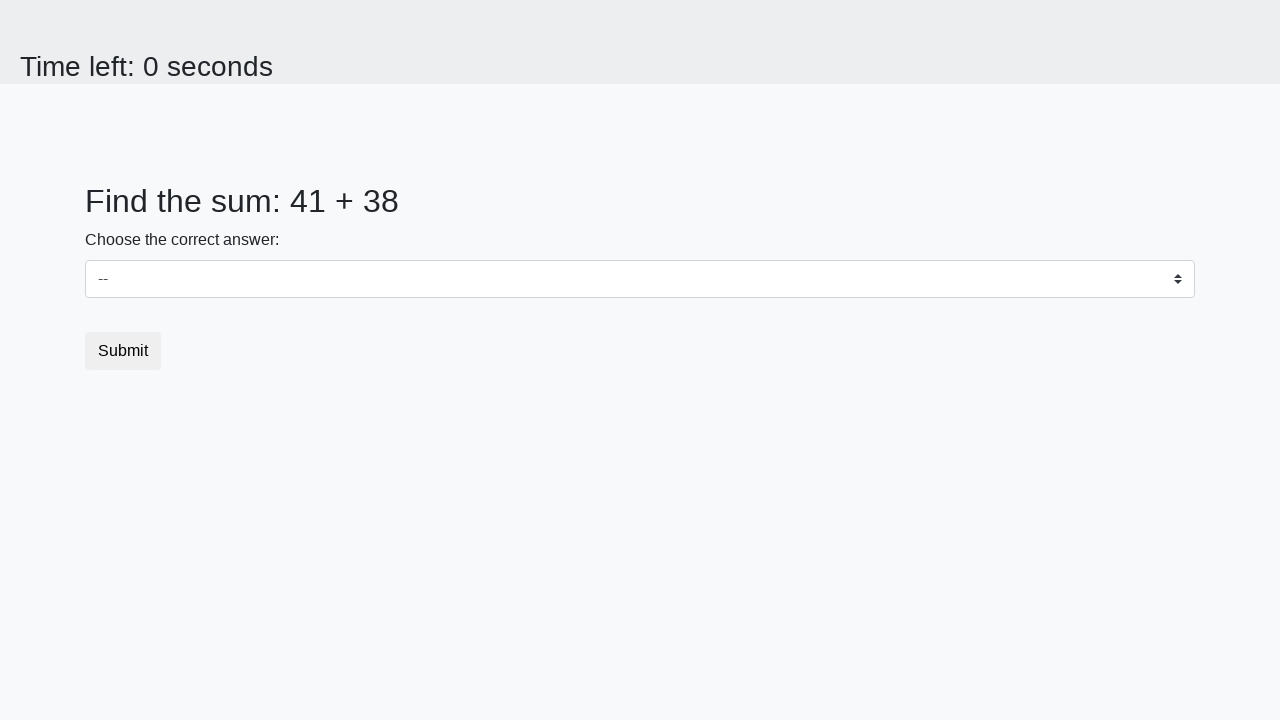

Extracted first number: 41
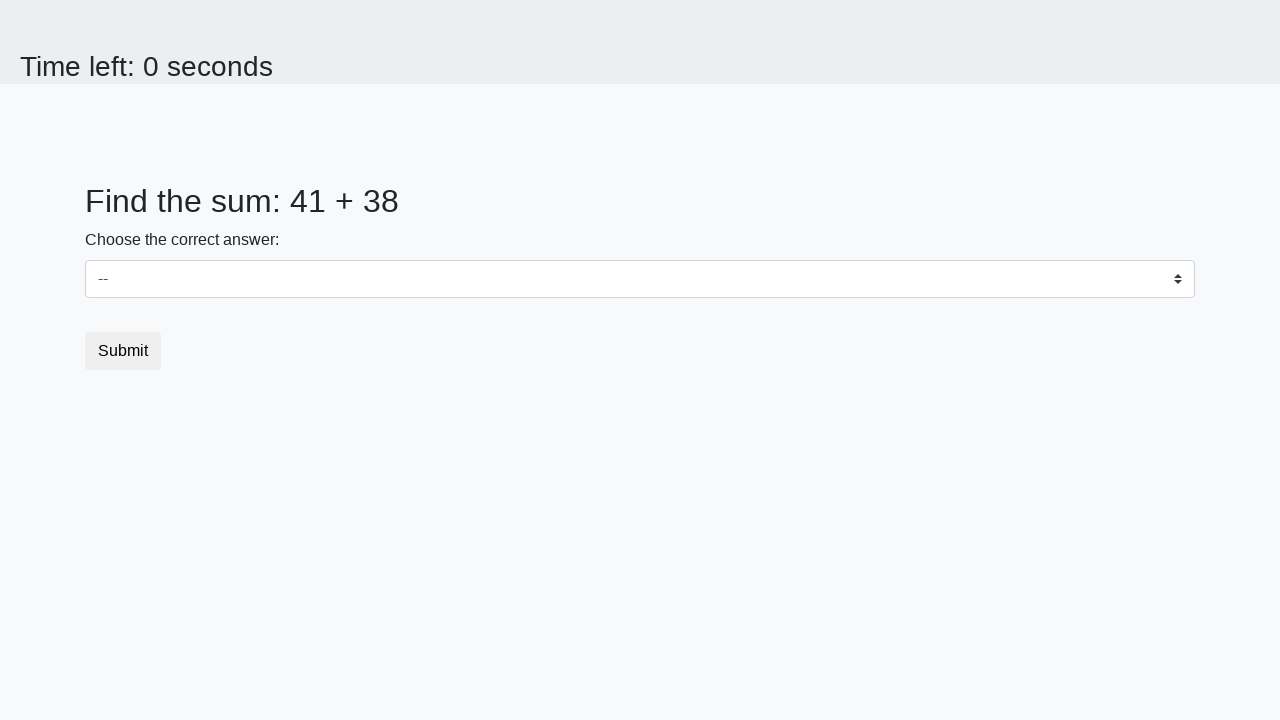

Extracted second number: 38
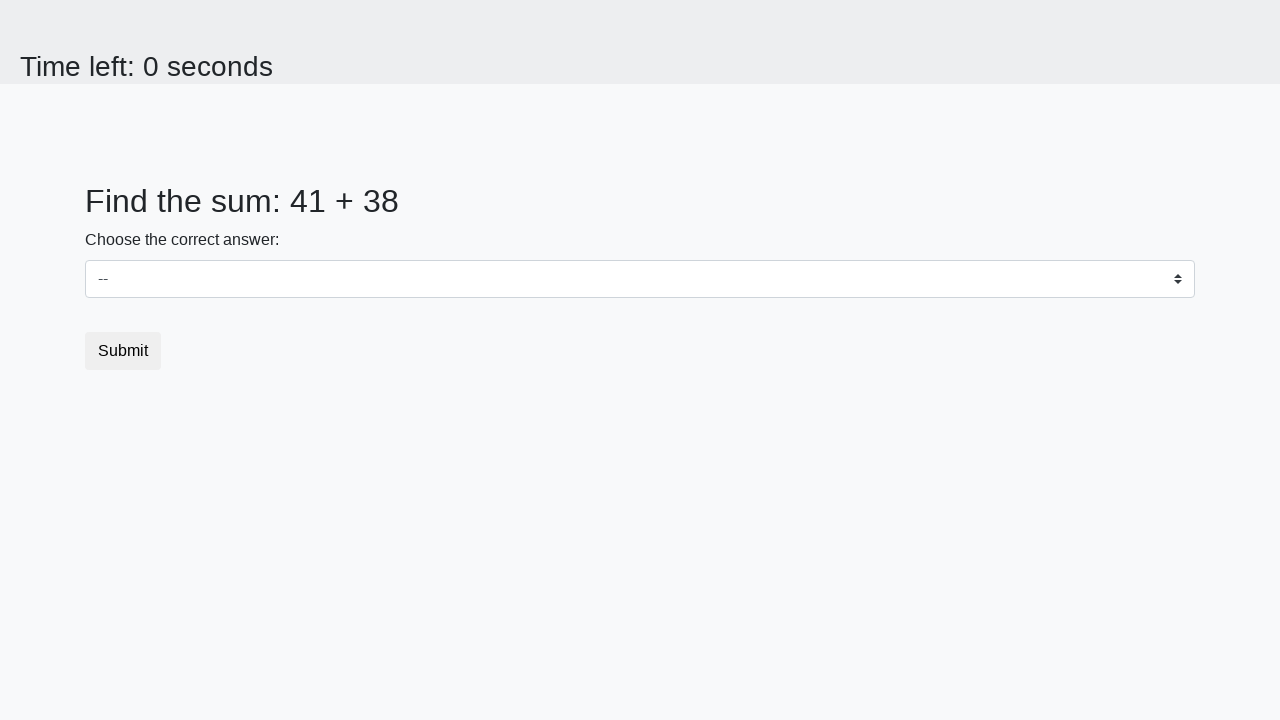

Calculated sum: 41 + 38 = 79
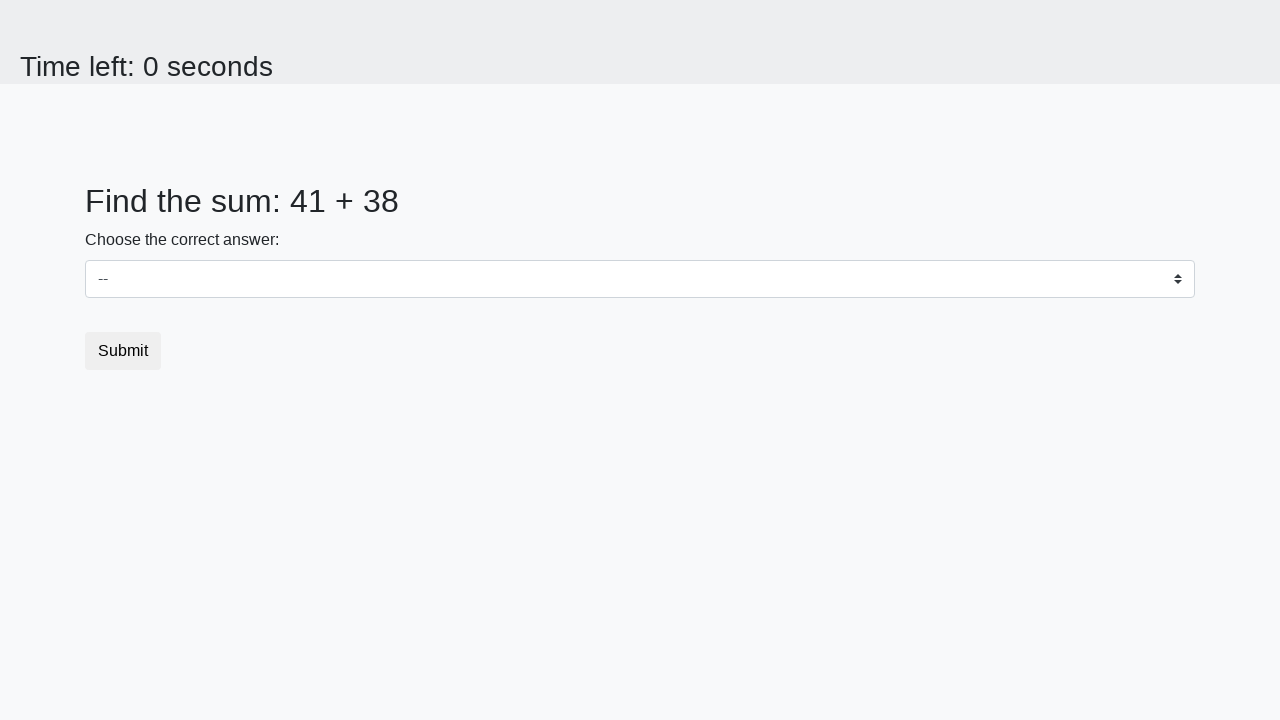

Selected 79 from dropdown menu on select#dropdown
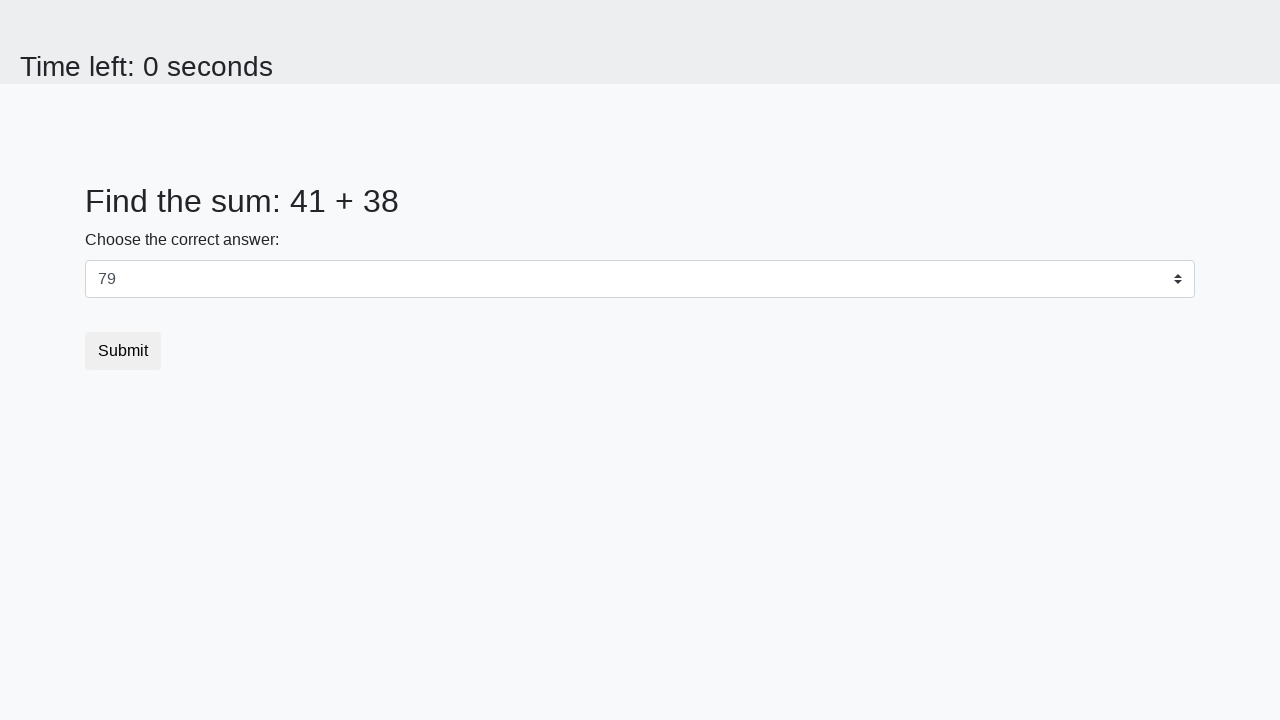

Clicked submit button to complete form at (123, 351) on button.btn
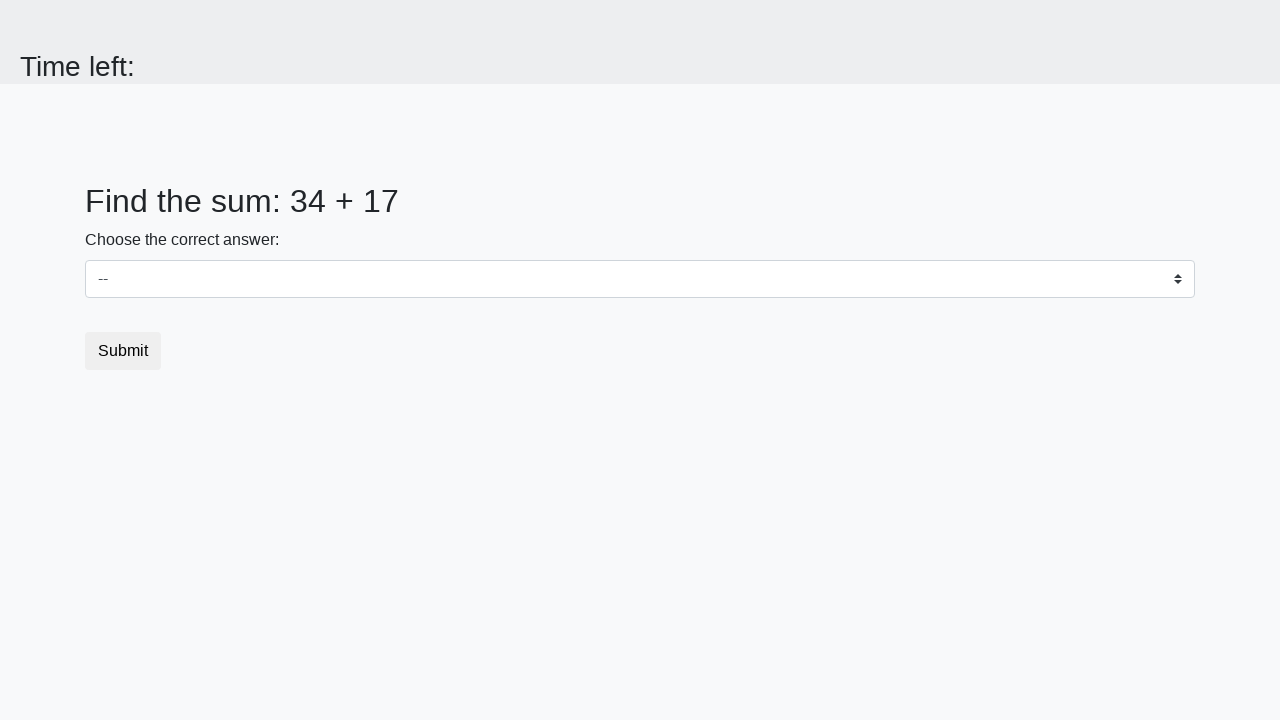

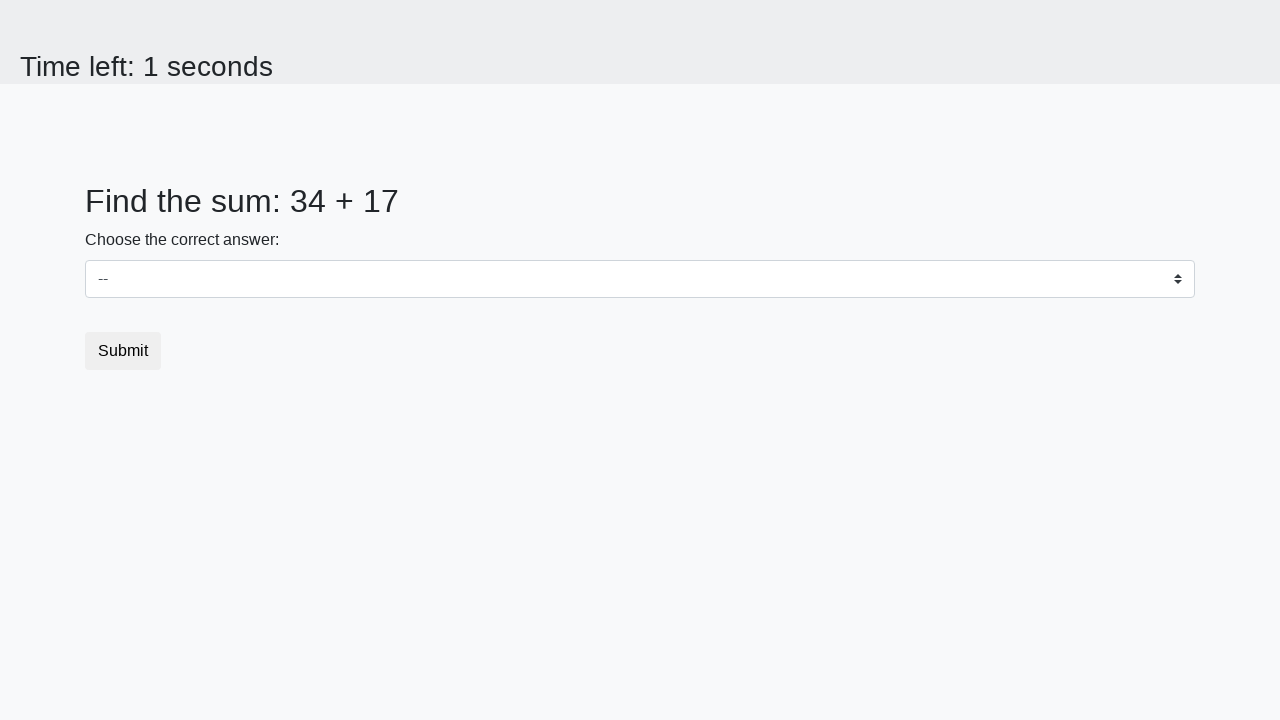